Tests that the potencia field handles mixed alphanumeric input

Starting URL: https://carros-crud.vercel.app/

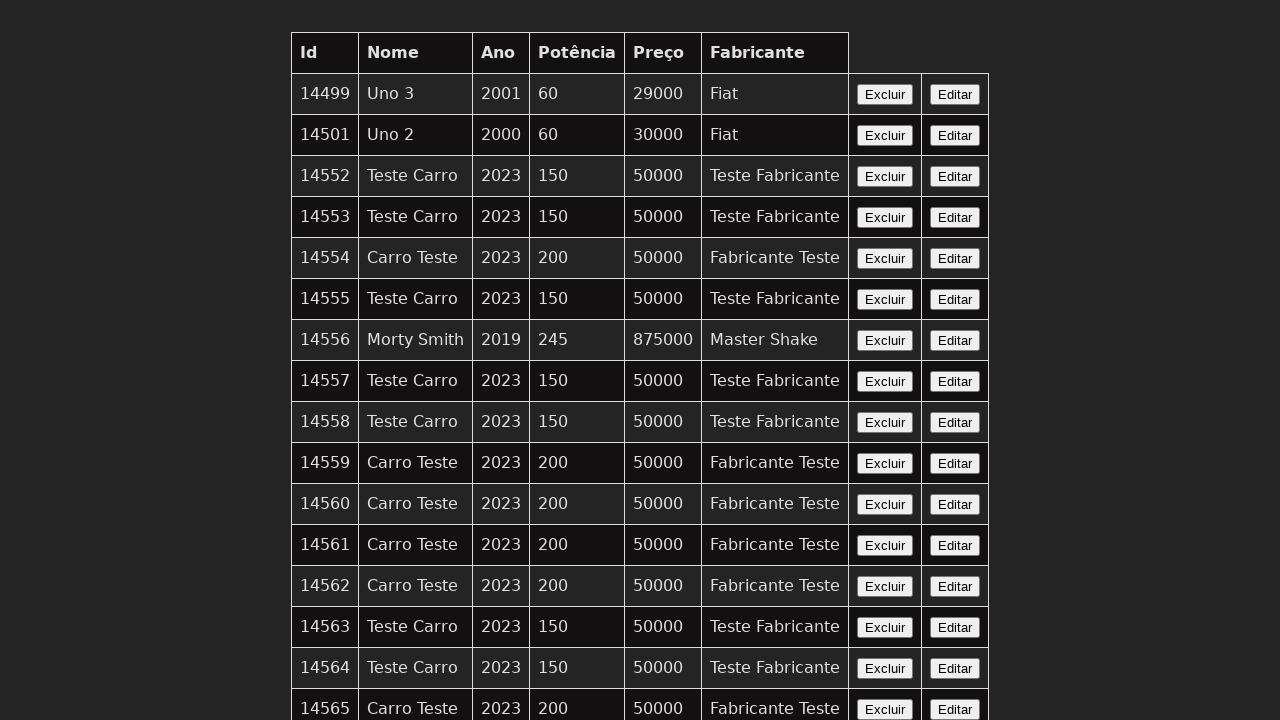

Filled potencia field with mixed alphanumeric input 'abc123' on input[name='potencia']
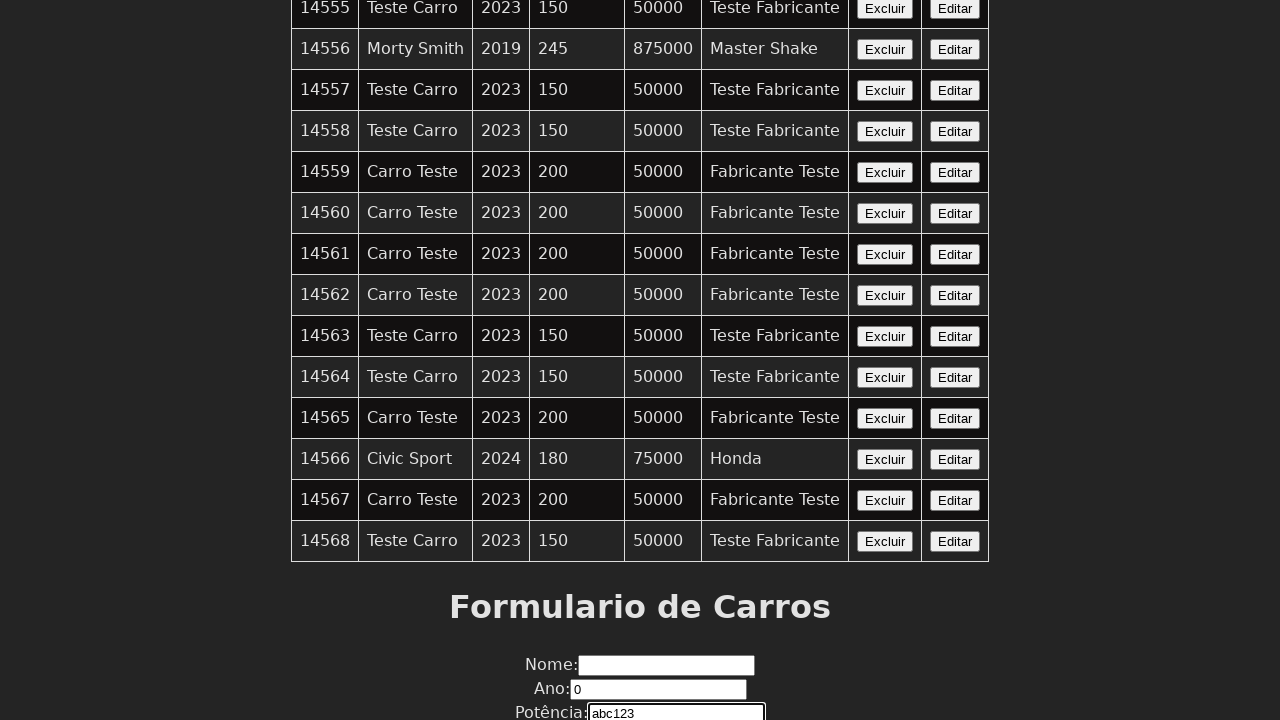

Retrieved entered value from potencia field
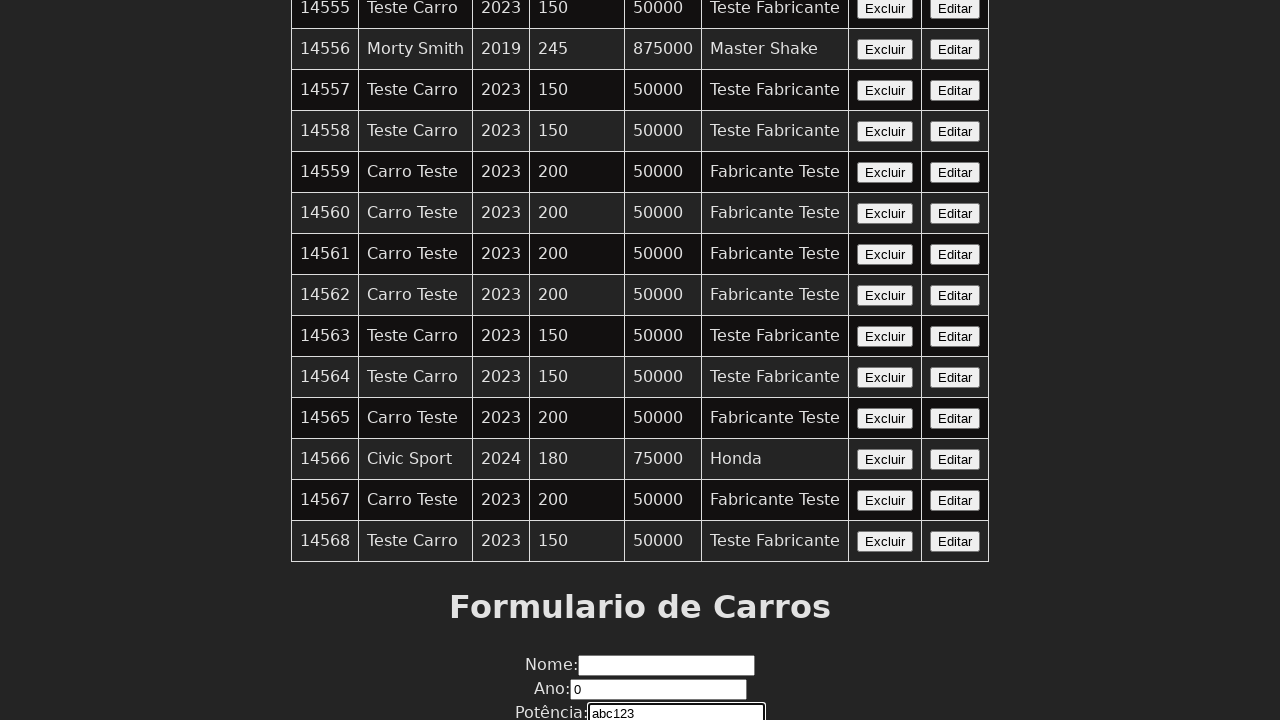

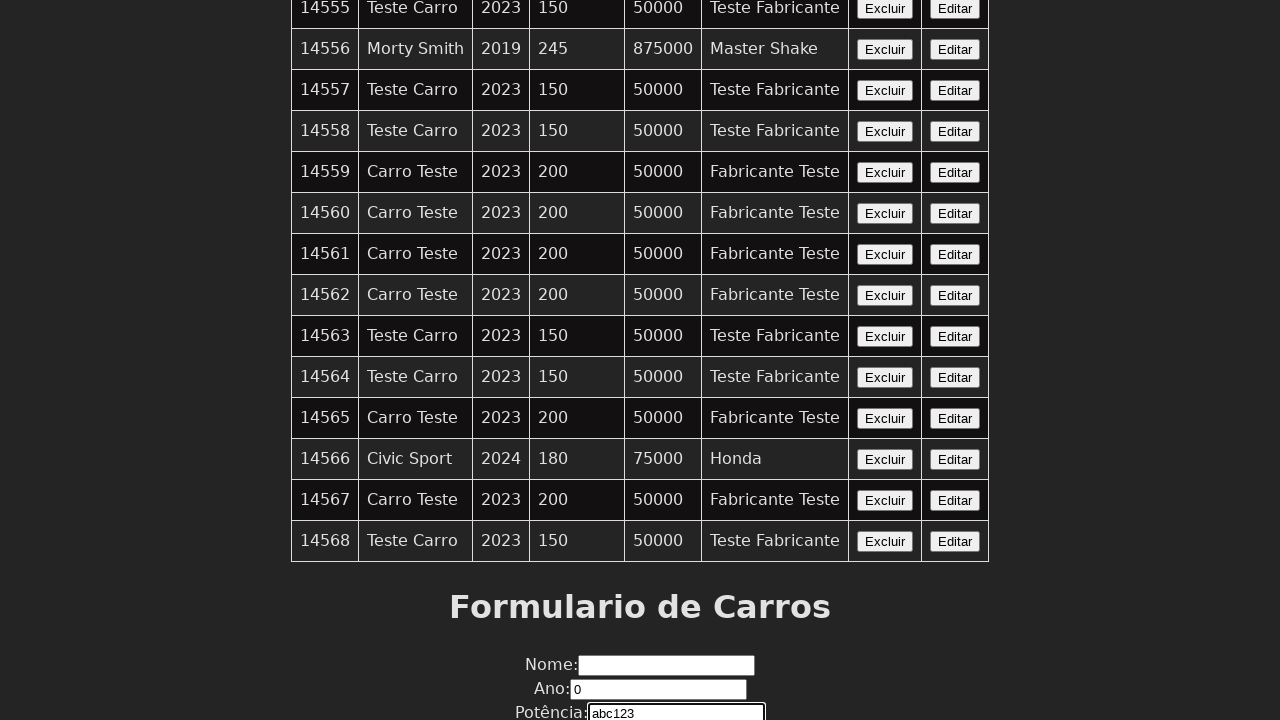